Tests dropdown functionality by selecting options using different methods (index, value, visible text) and verifying the selections on a dropdown menu page

Starting URL: https://the-internet.herokuapp.com/dropdown

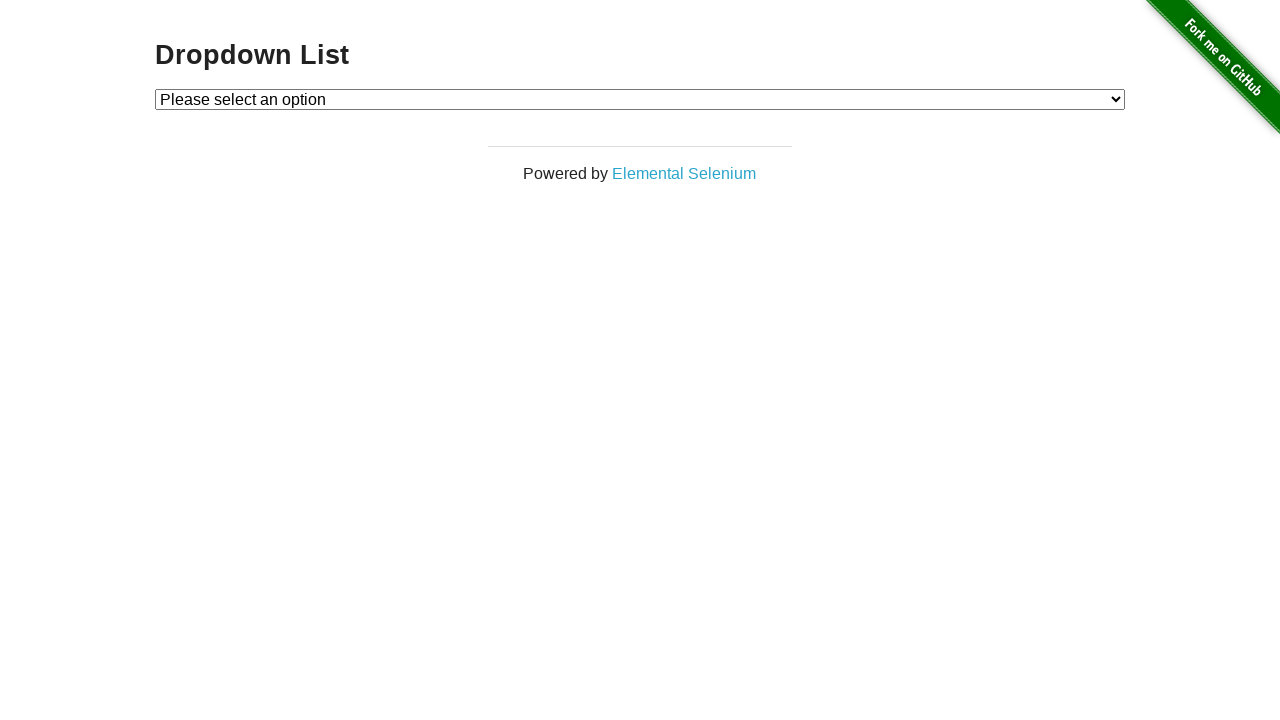

Navigated to dropdown menu page
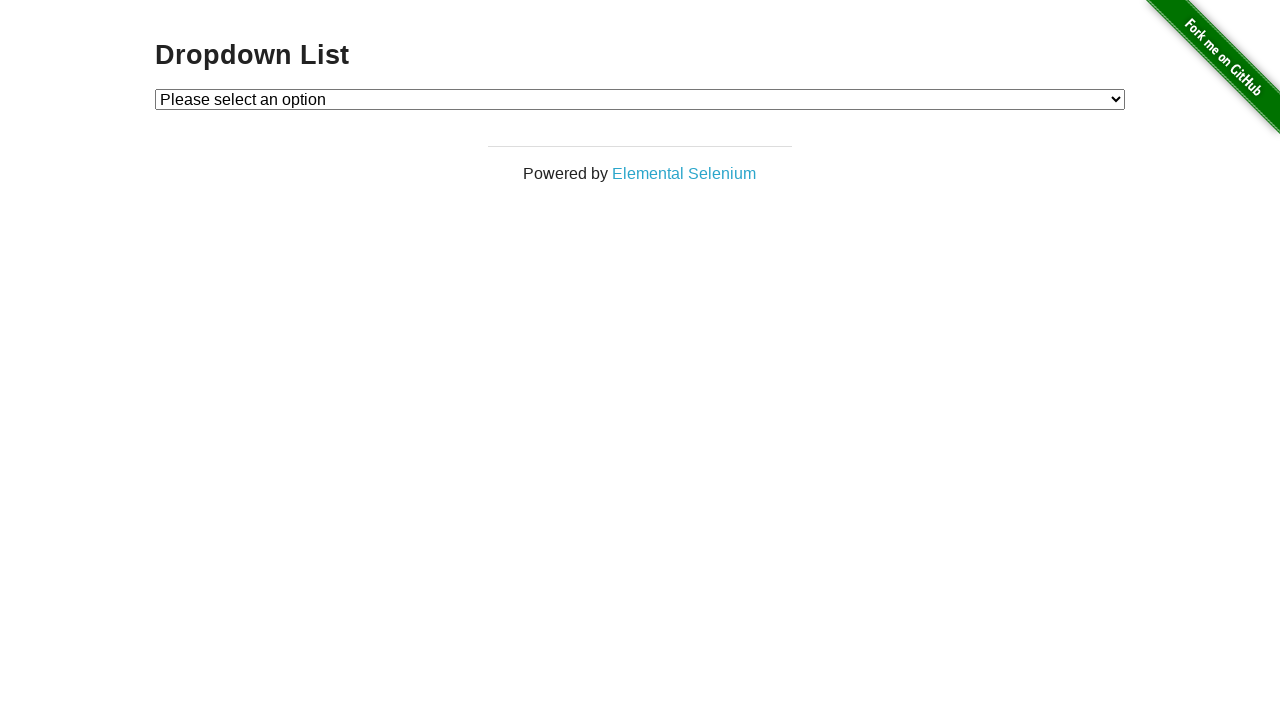

Selected Option 1 using index method on #dropdown
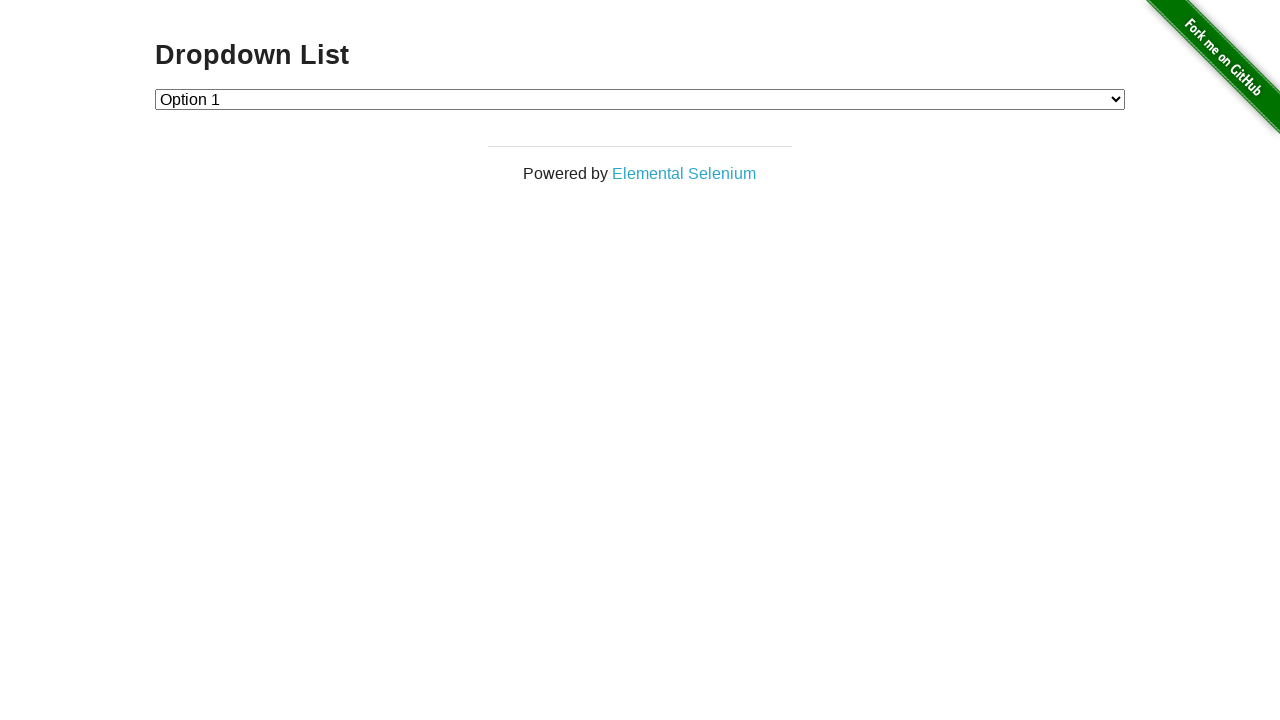

Selected Option 2 using value method on #dropdown
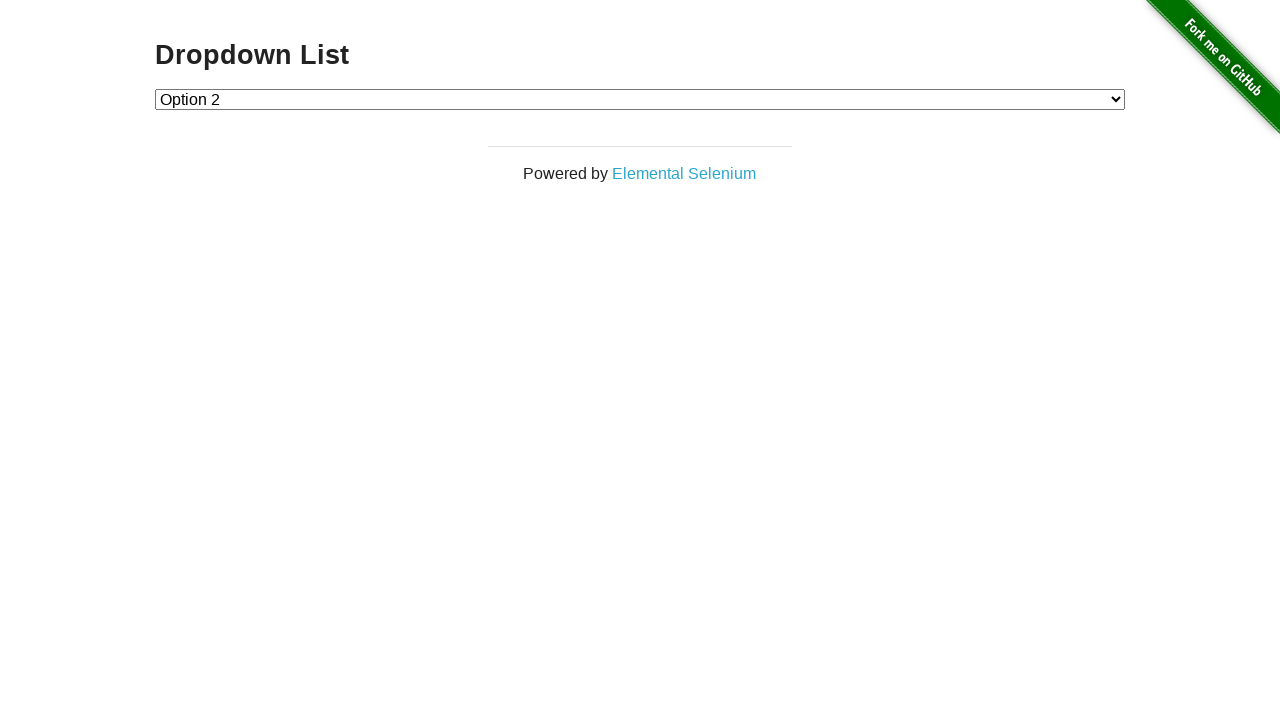

Selected Option 1 using visible text method on #dropdown
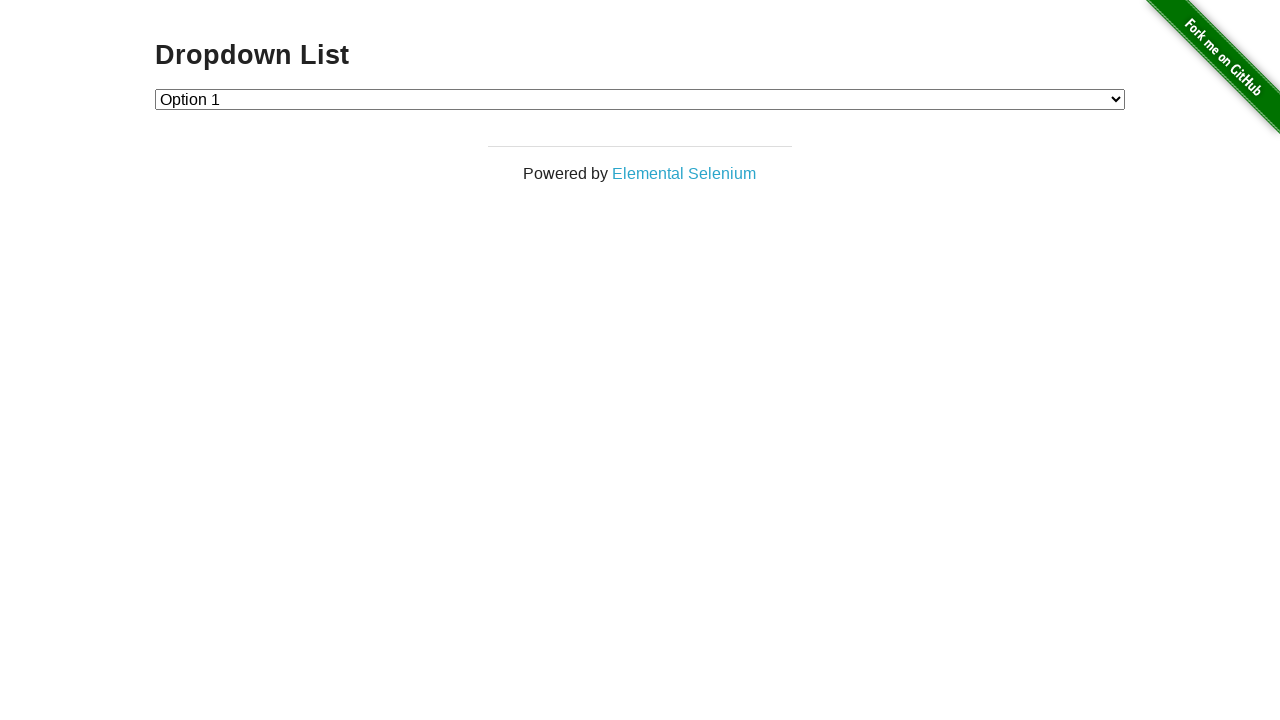

Verified dropdown menu is visible
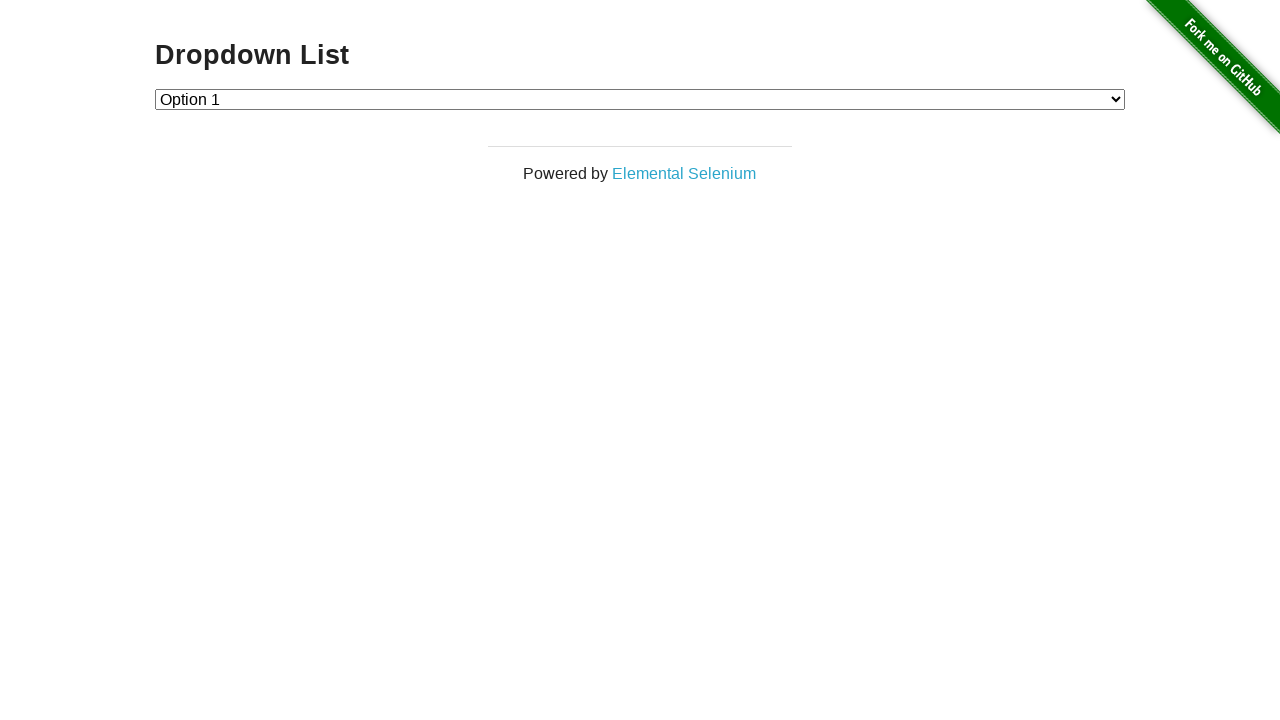

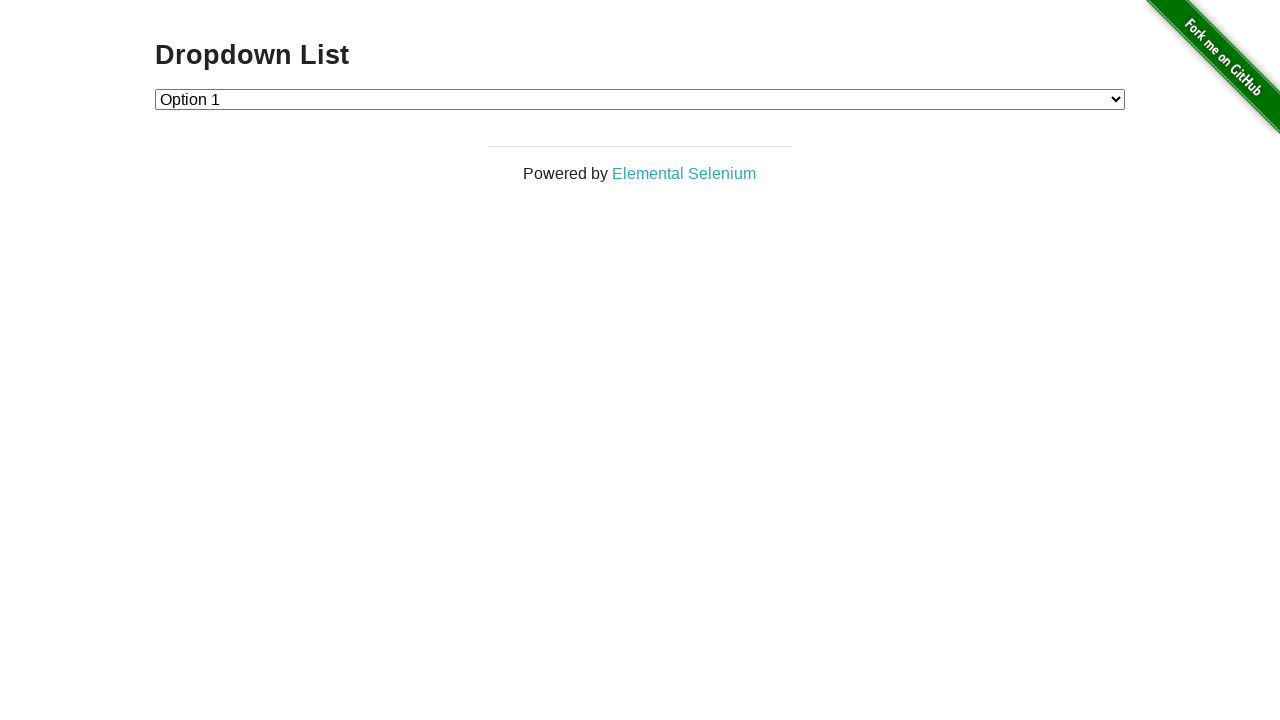